Tests scrolling to elements and filling form fields including name and date inputs on a scrollable form page

Starting URL: https://formy-project.herokuapp.com/scroll

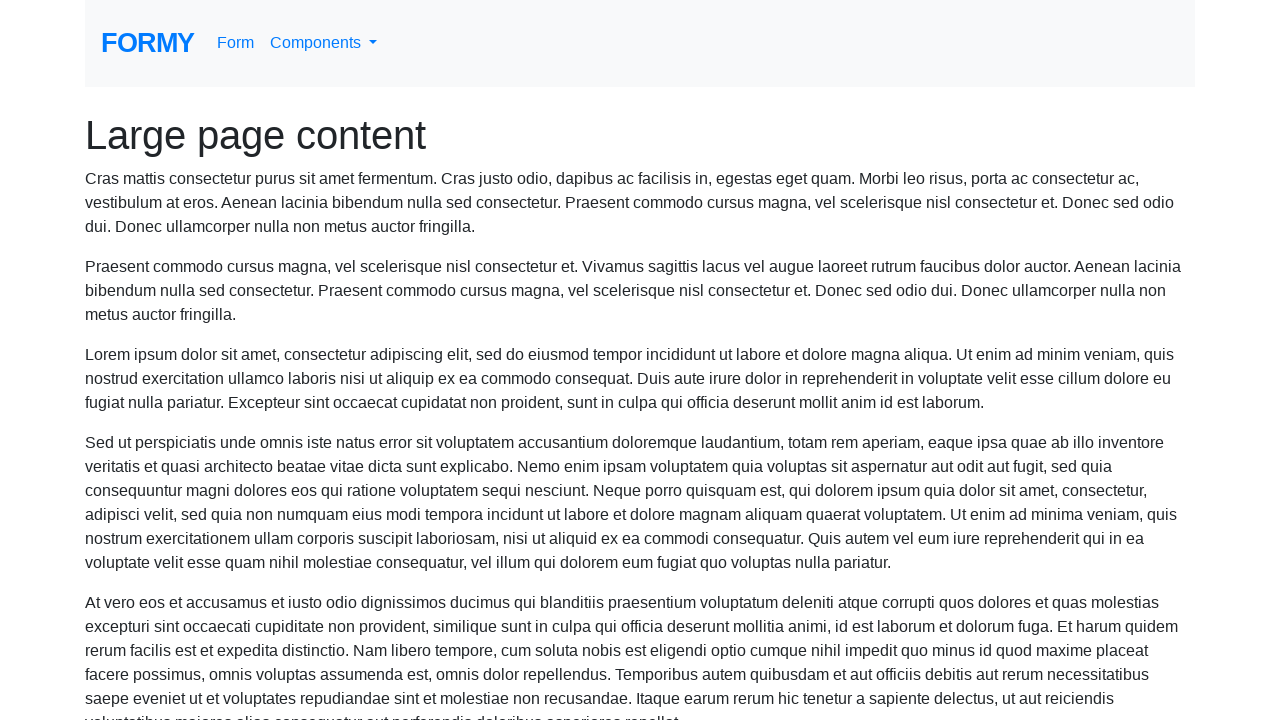

Located the name field element
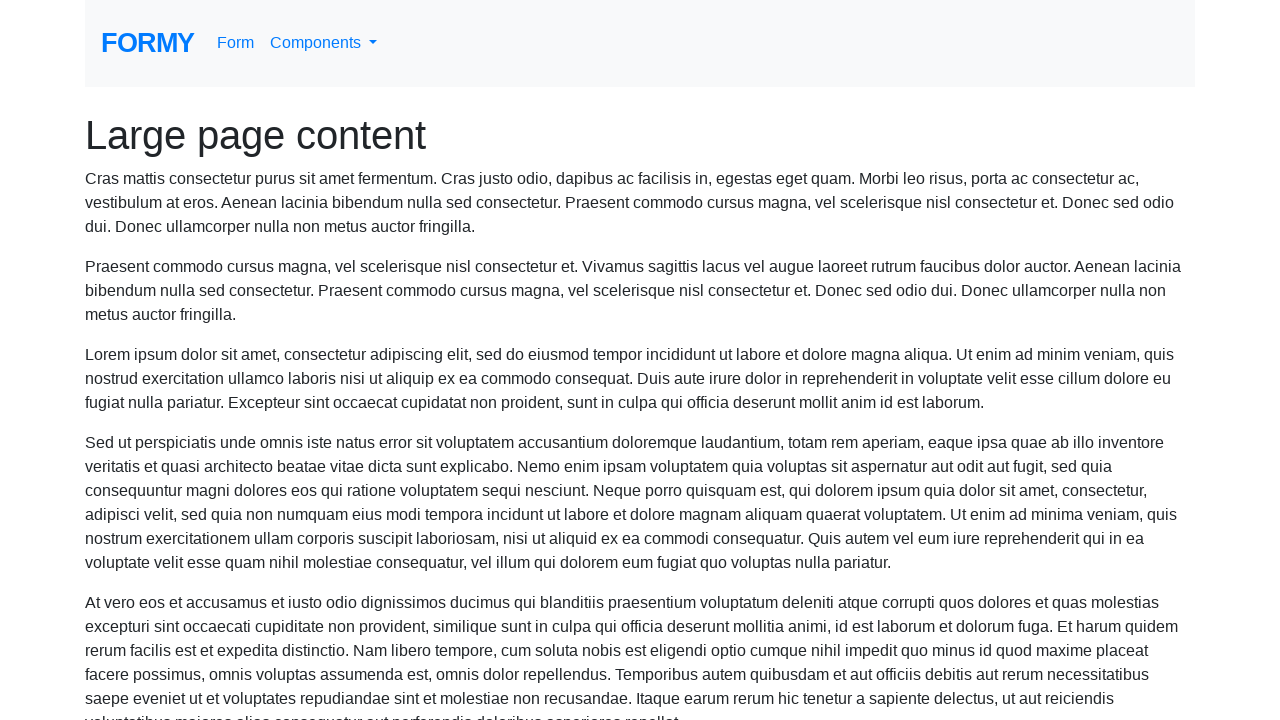

Scrolled to name field
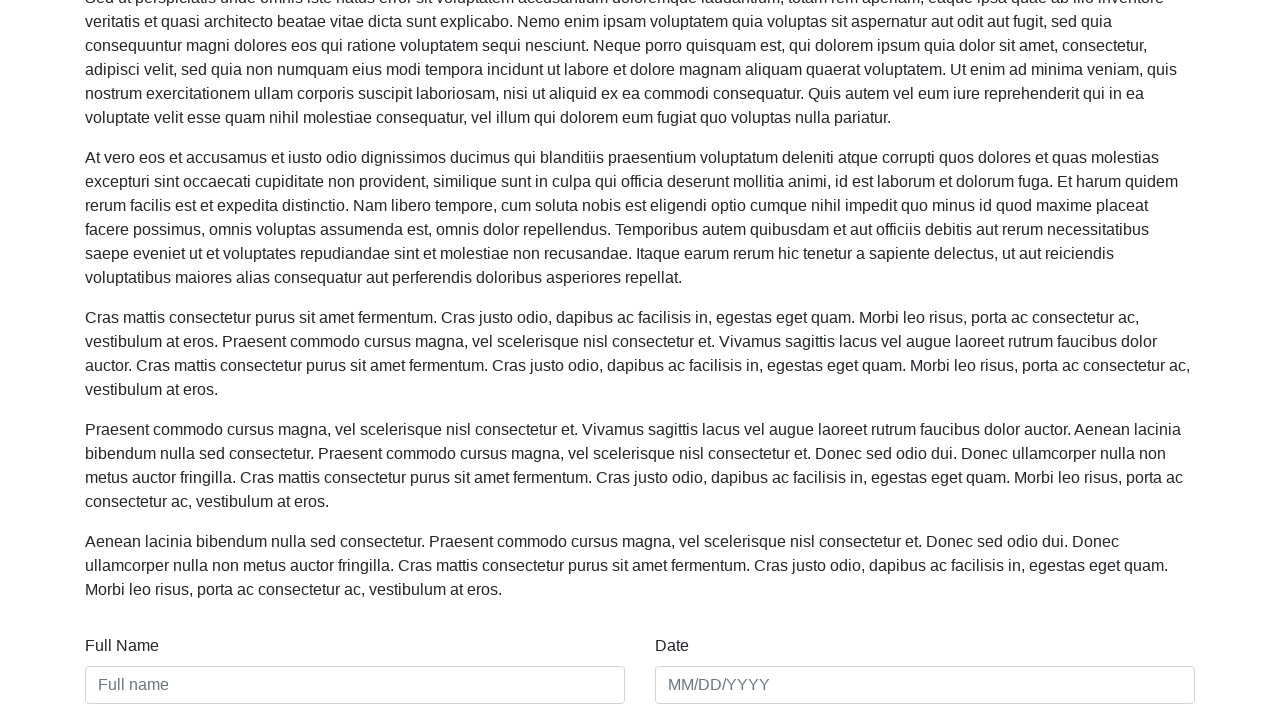

Filled name field with 'ahmed' on #name
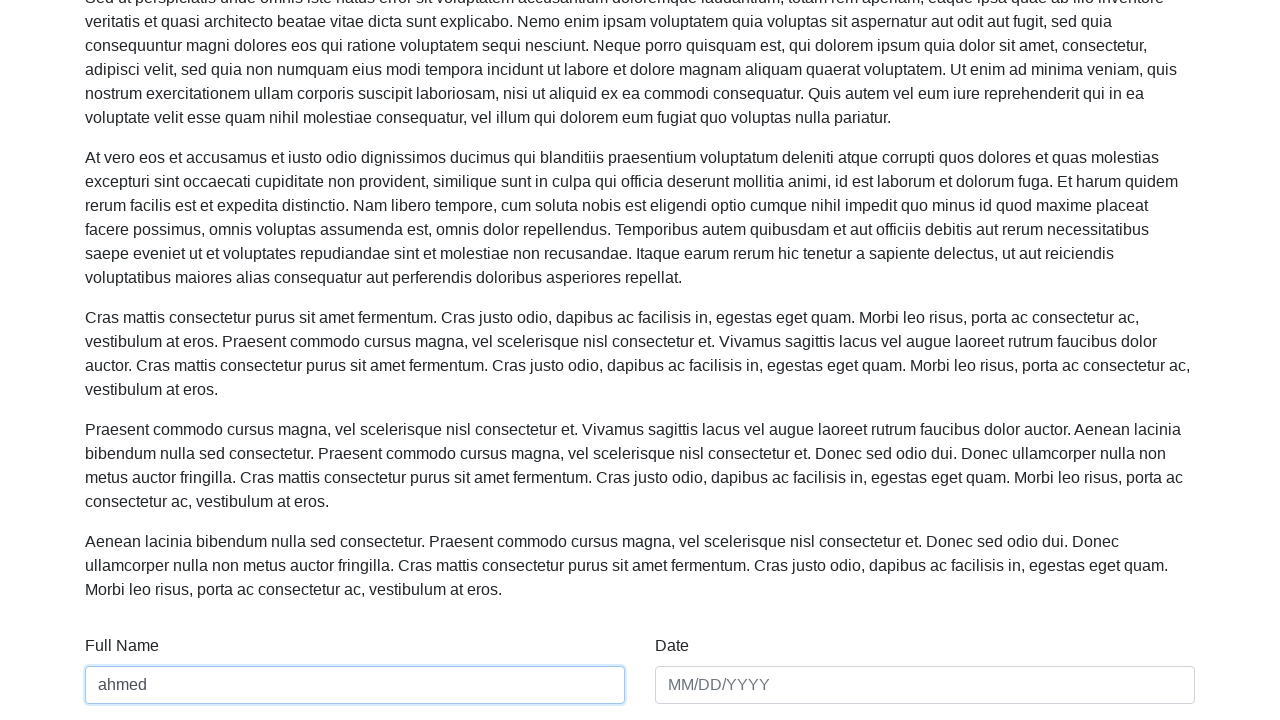

Filled date field with '11-2-2020' on #date
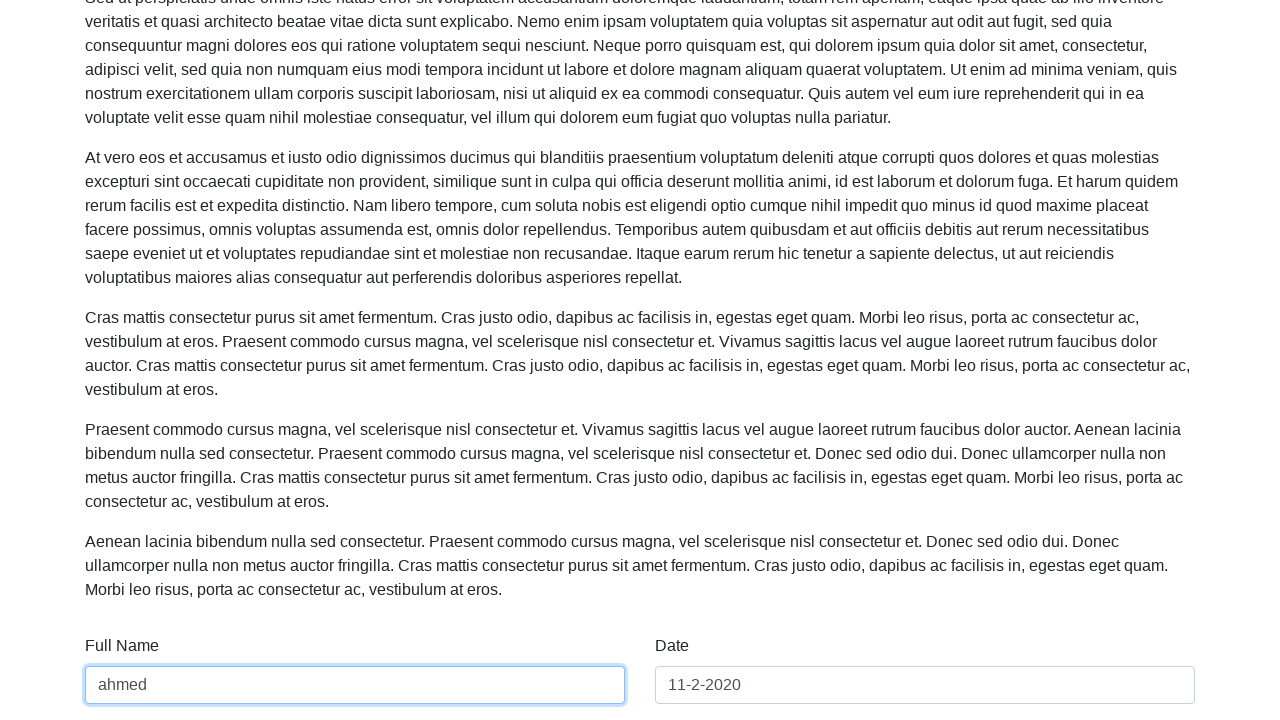

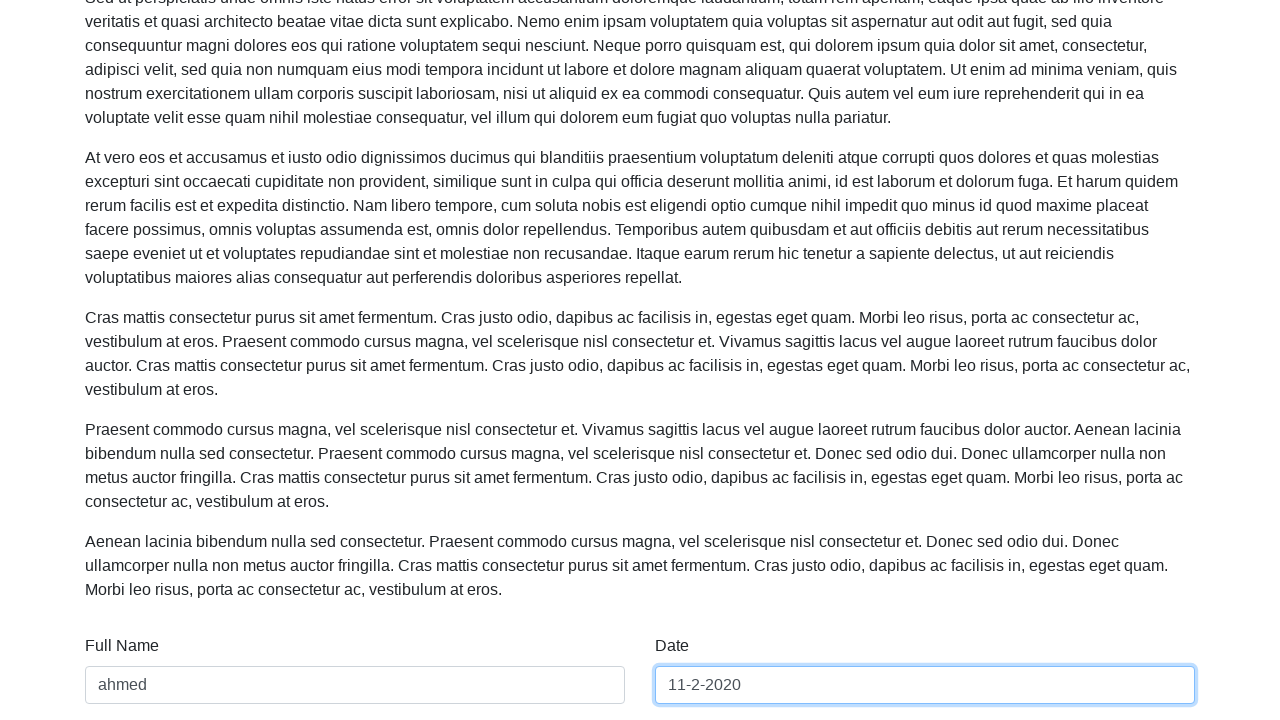